Clicks on the Products button and verifies navigation to the products page

Starting URL: http://automationexercise.com

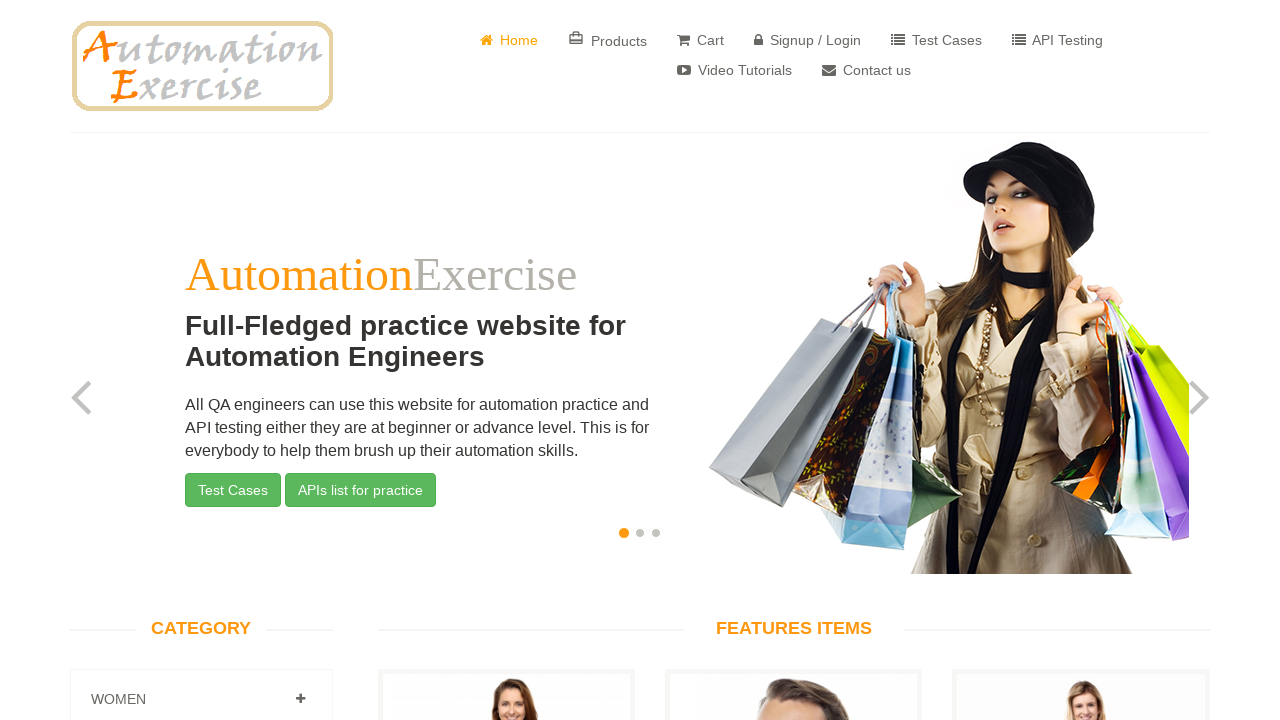

Navigated to http://automationexercise.com
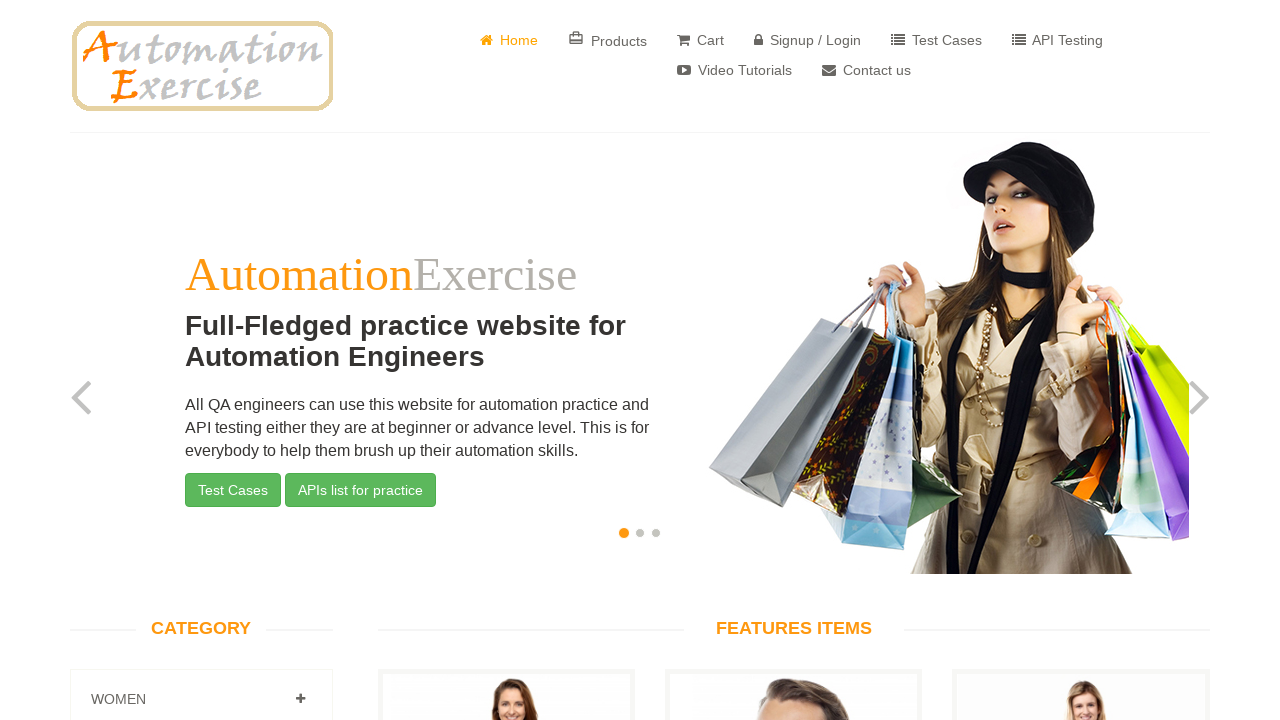

Clicked on the Products button at (576, 38) on xpath=//i[@class='material-icons card_travel']
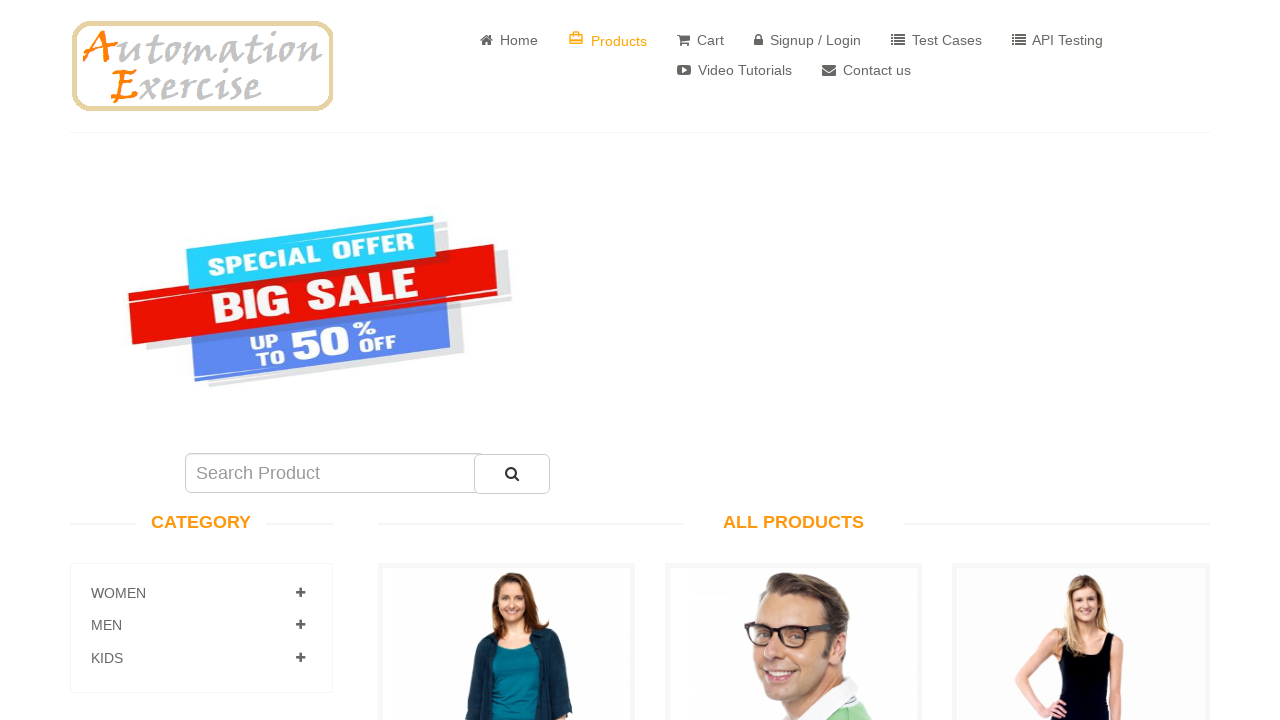

Verified products page title is visible - navigation successful
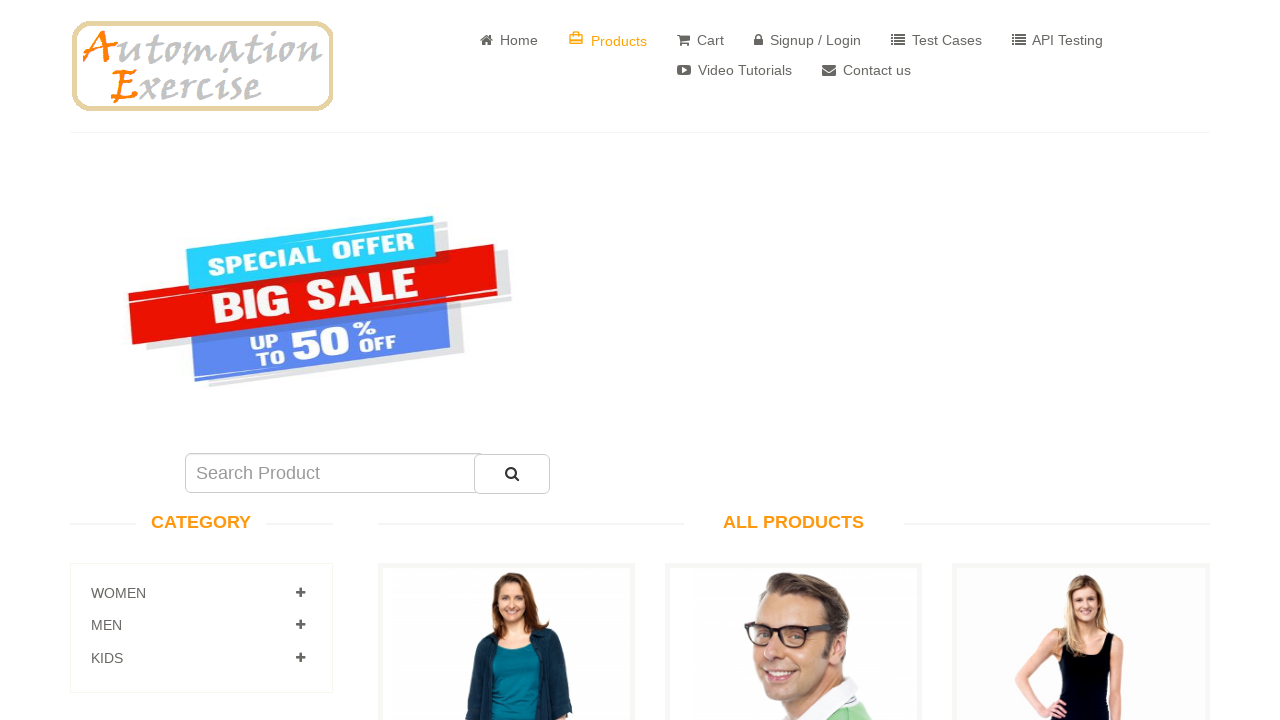

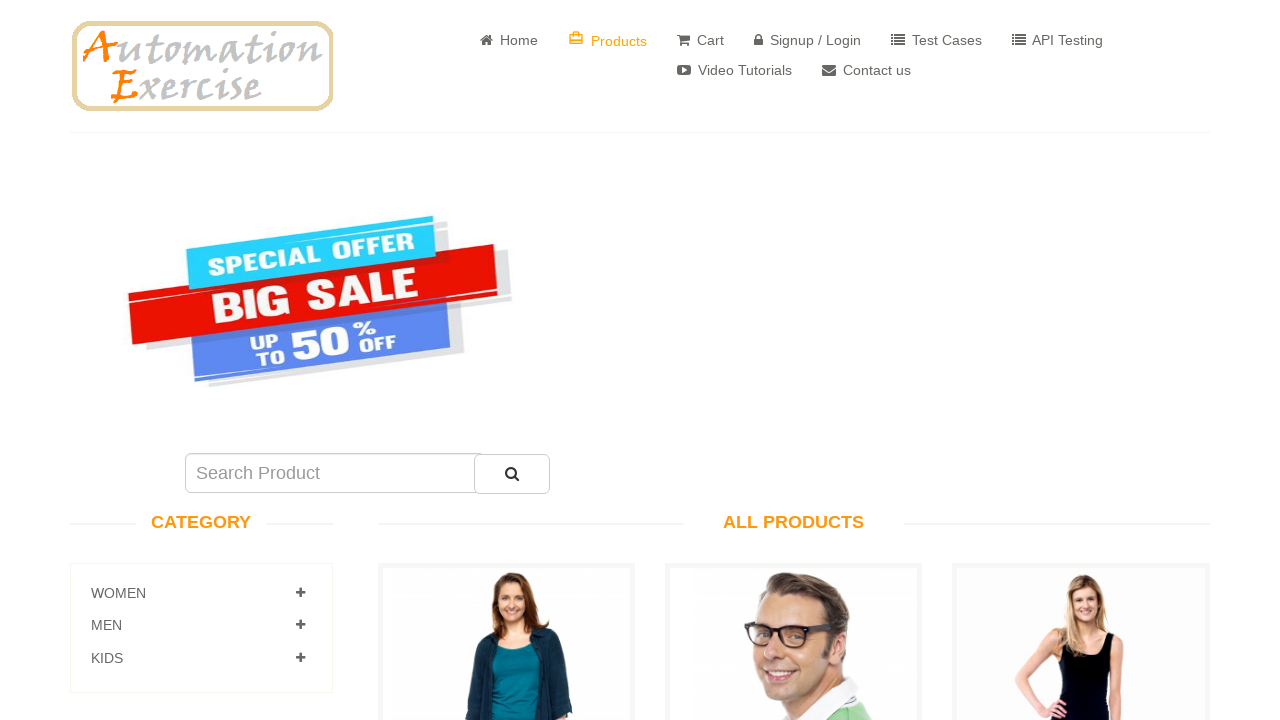